Tests handling of child browser windows by opening a new window, switching to it, performing actions, and closing it

Starting URL: https://skpatro.github.io/demo/links/

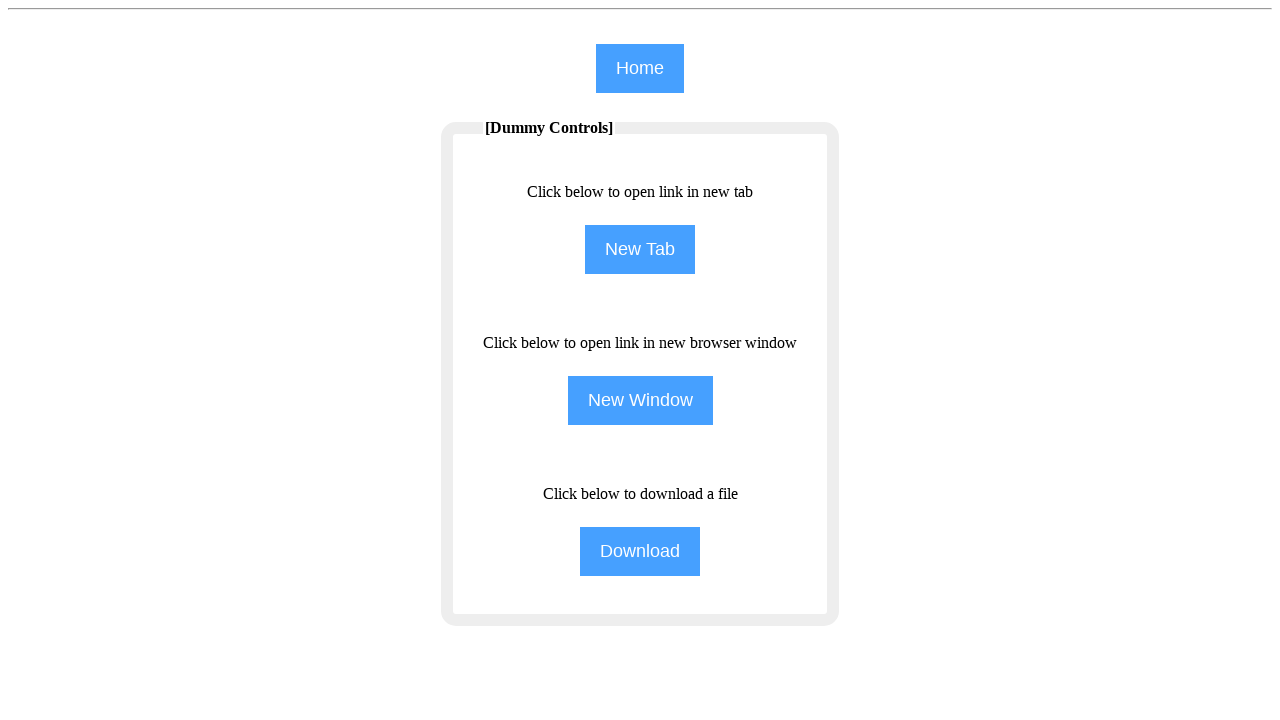

Clicked NewWindow button to open child browser window at (640, 400) on input[name='NewWindow']
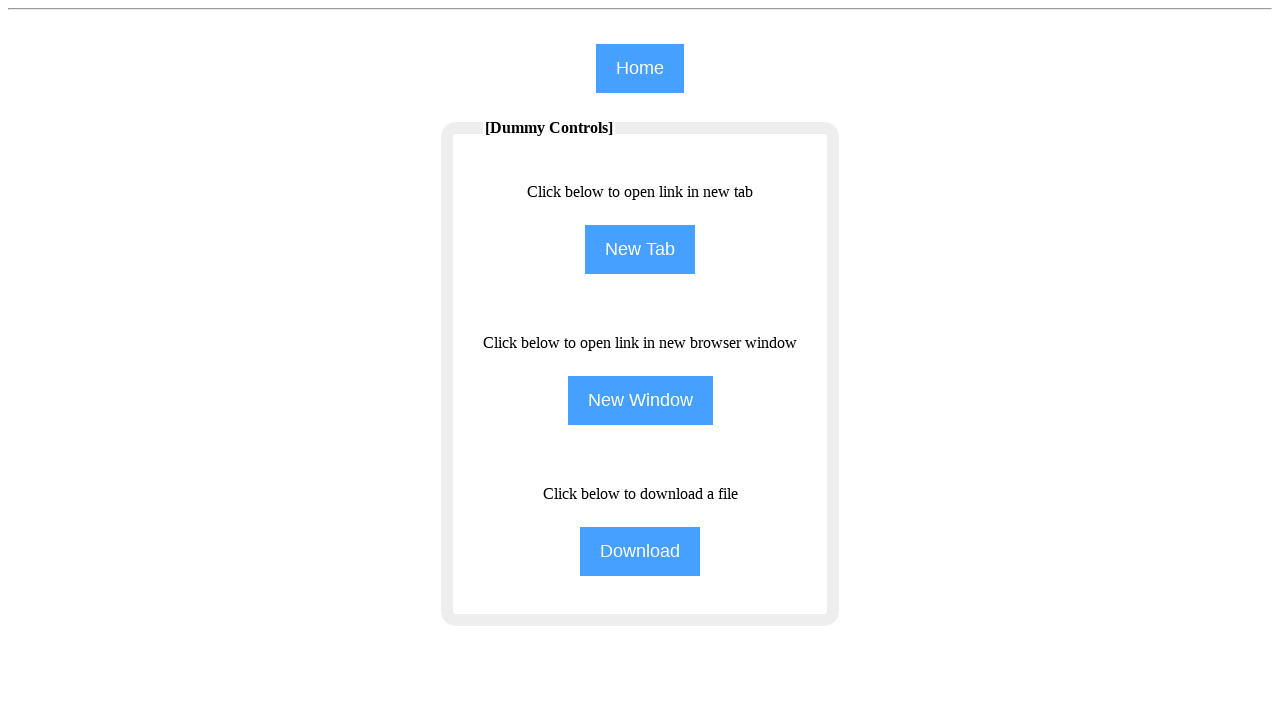

Child browser window opened and captured
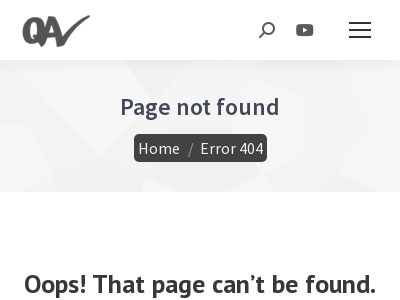

Child window page loaded completely
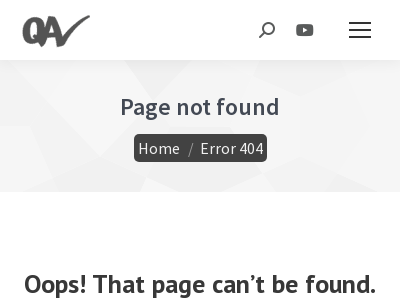

Filled search field with 'selenium' in child window on #the7-search
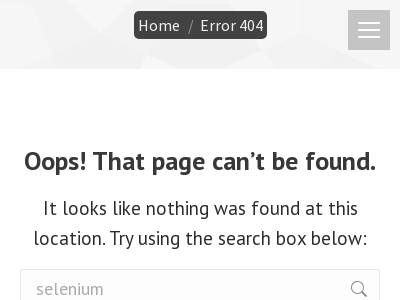

Closed child browser window
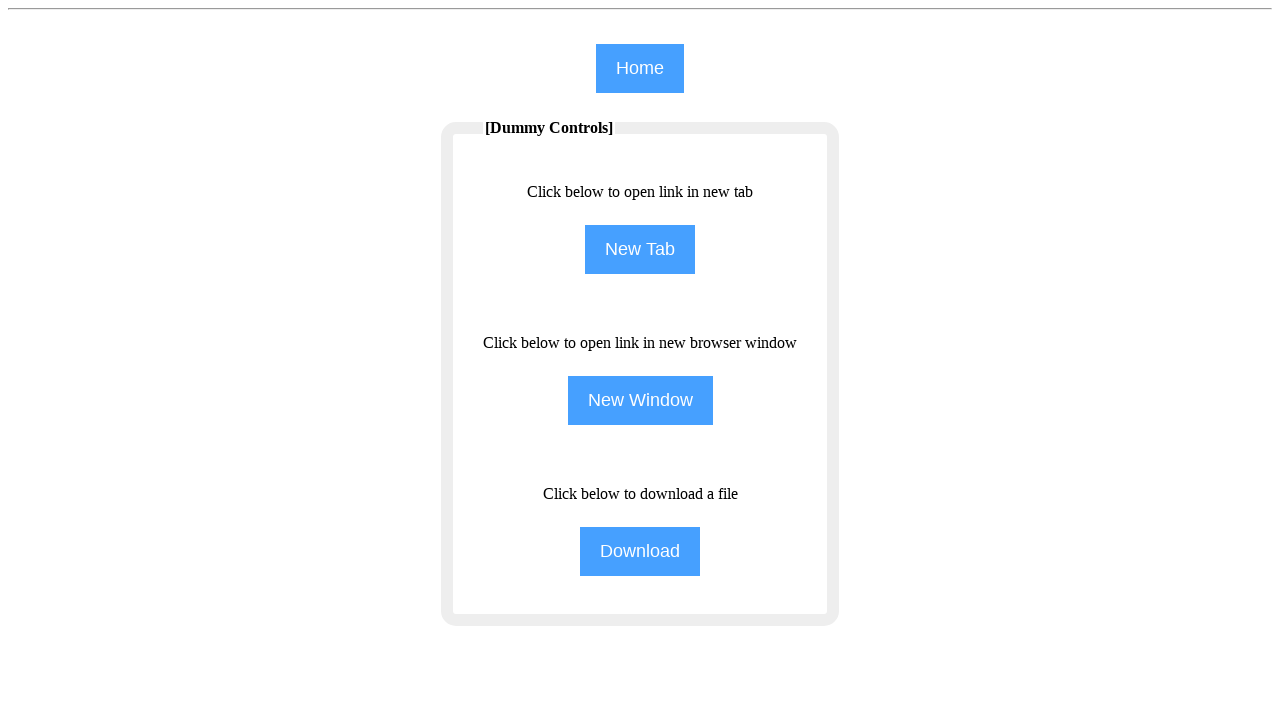

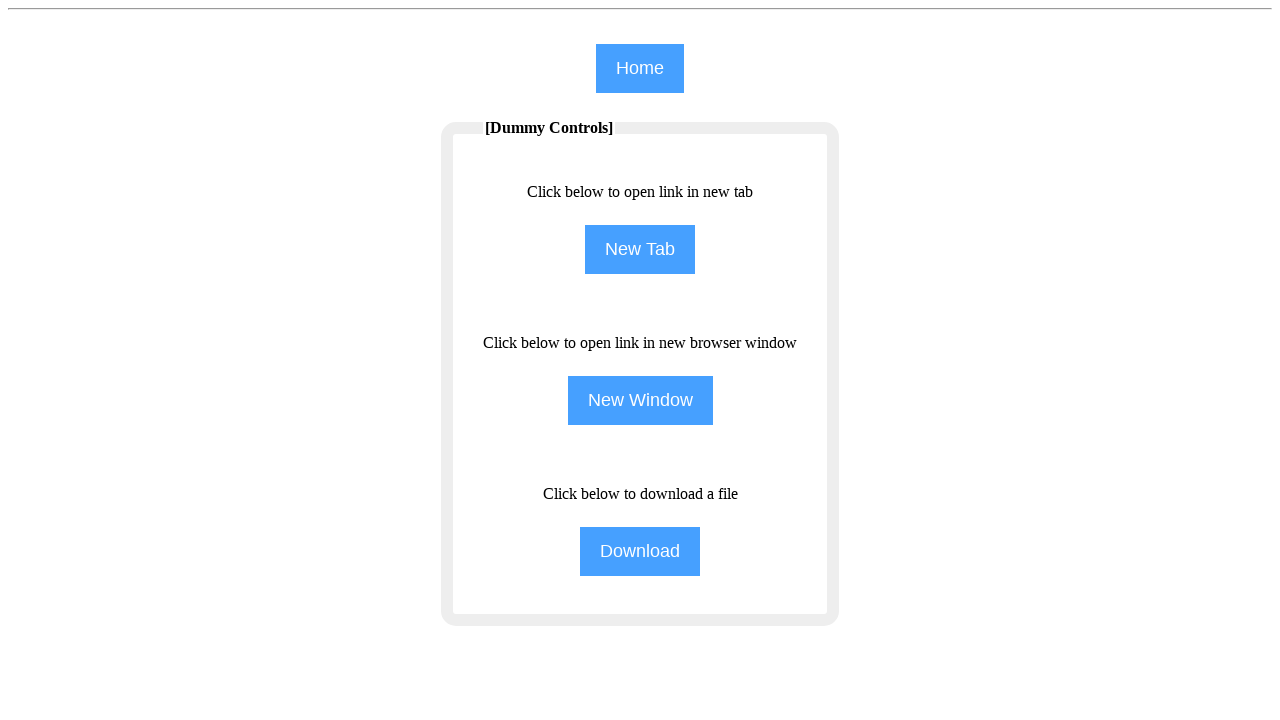